Tests that the Adobe Creative Cloud teams page loads without critical JavaScript errors by monitoring console errors during page reload.

Starting URL: https://www.adobe.com/creativecloud/business/teams.html

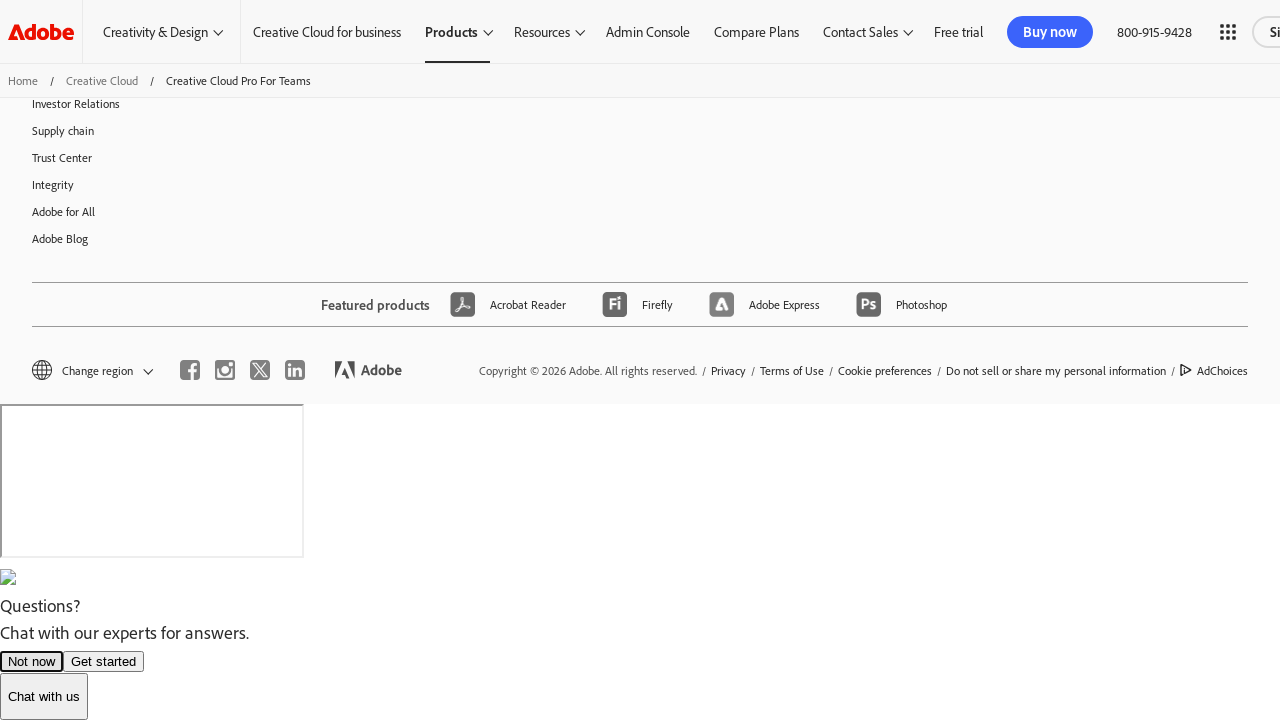

Blocked Adobe messaging endpoint to disable Jarvis
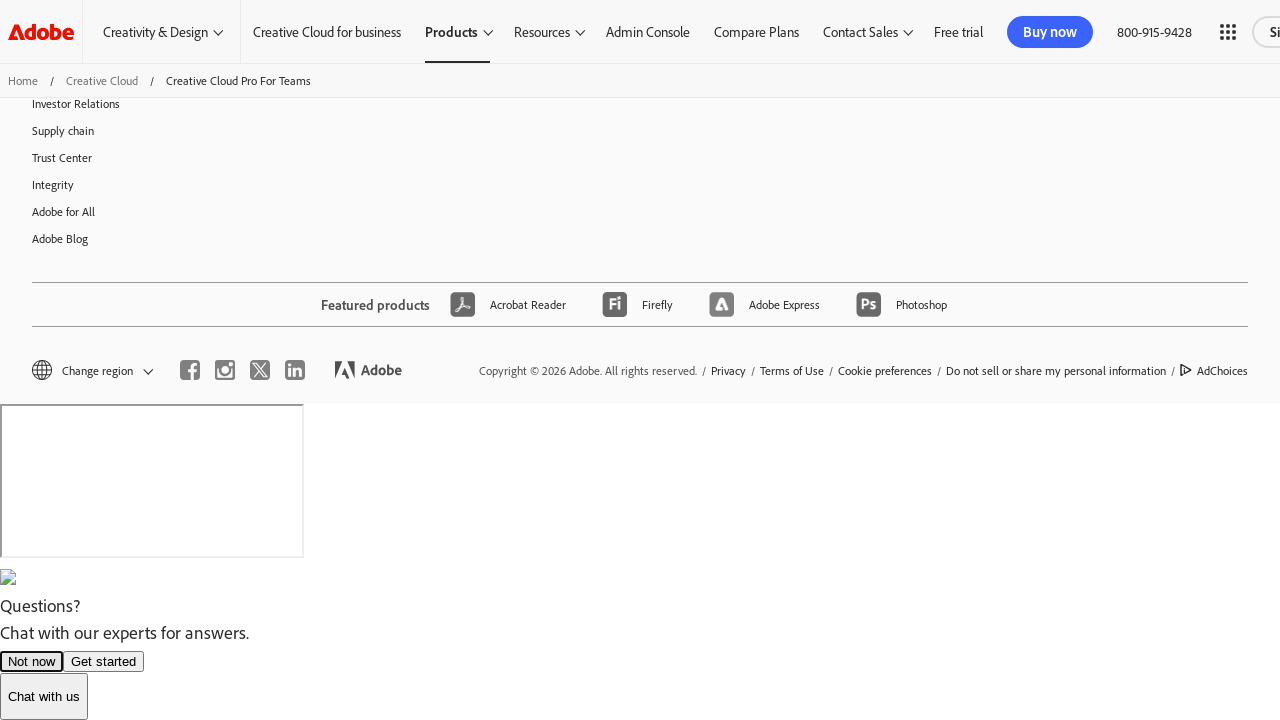

Reloaded Creative Cloud teams page with networkidle wait condition
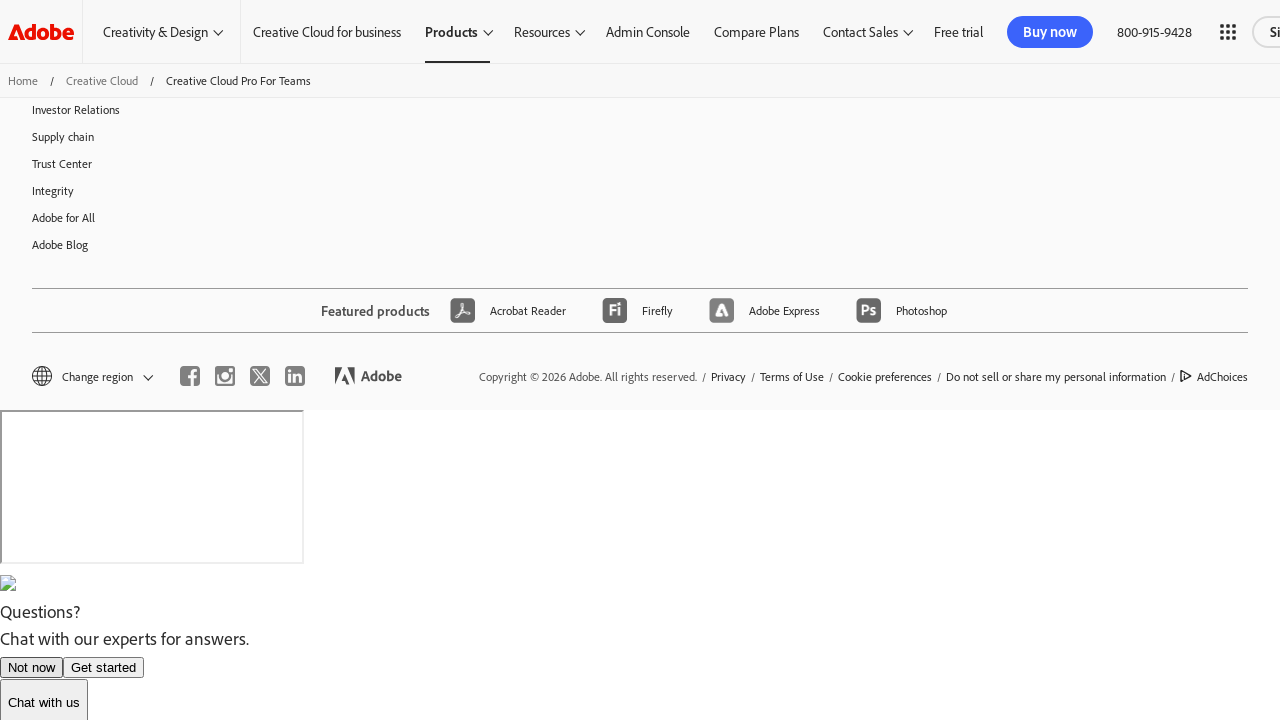

Page load indicator appeared - page loaded successfully without critical JavaScript errors
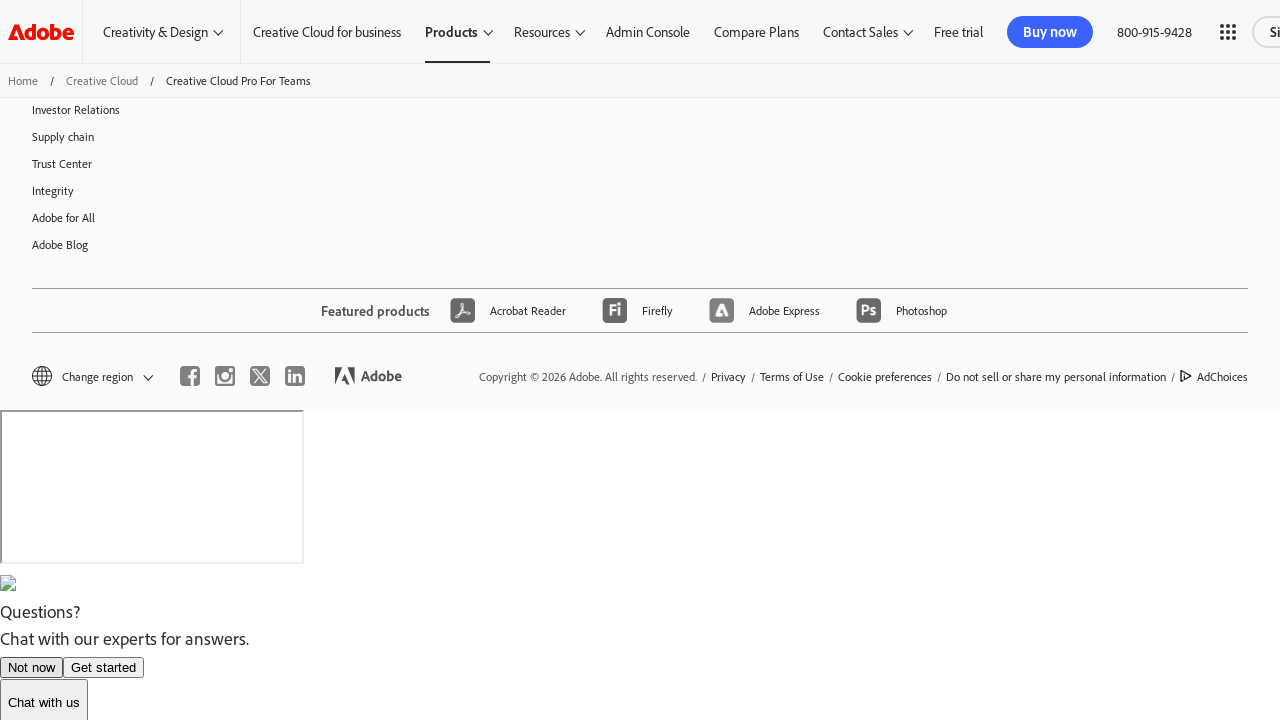

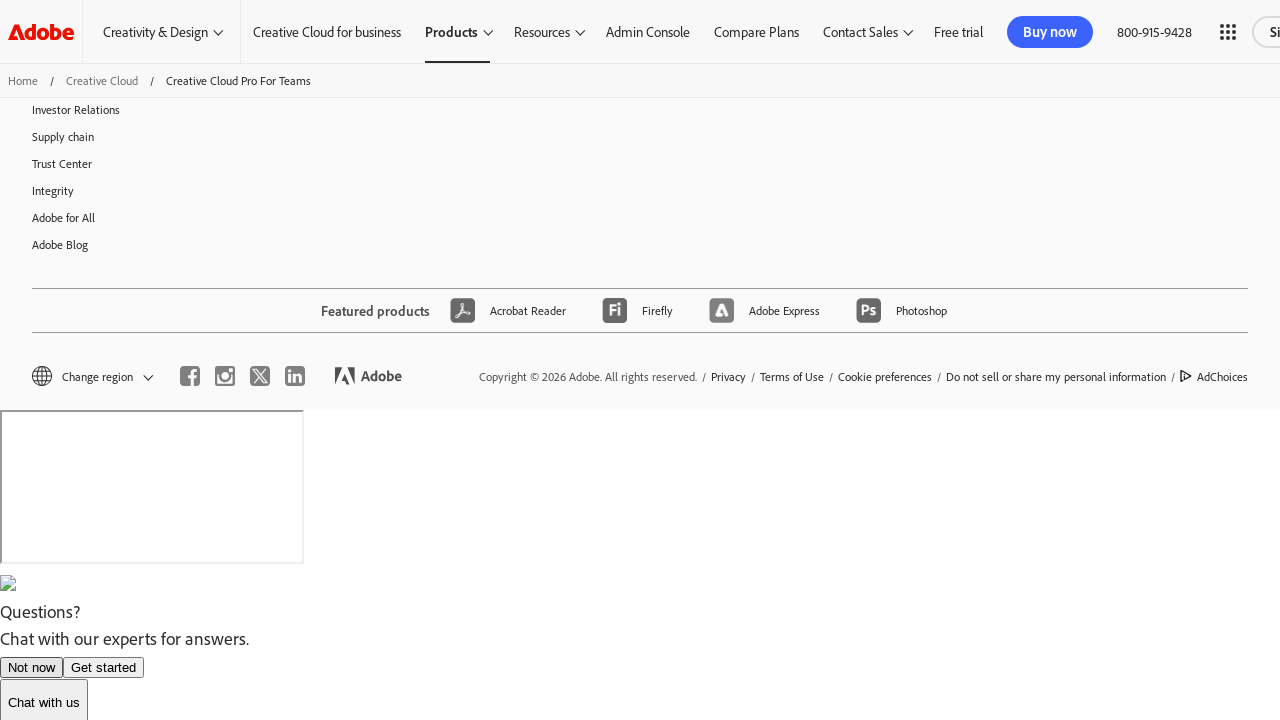